Tests browser tab management by opening a new tab and navigating to a different website (OpenCart demo) in the new tab while the original tab remains on the OrangeHRM page.

Starting URL: https://opensource-demo.orangehrmlive.com/web/index.php/auth/login

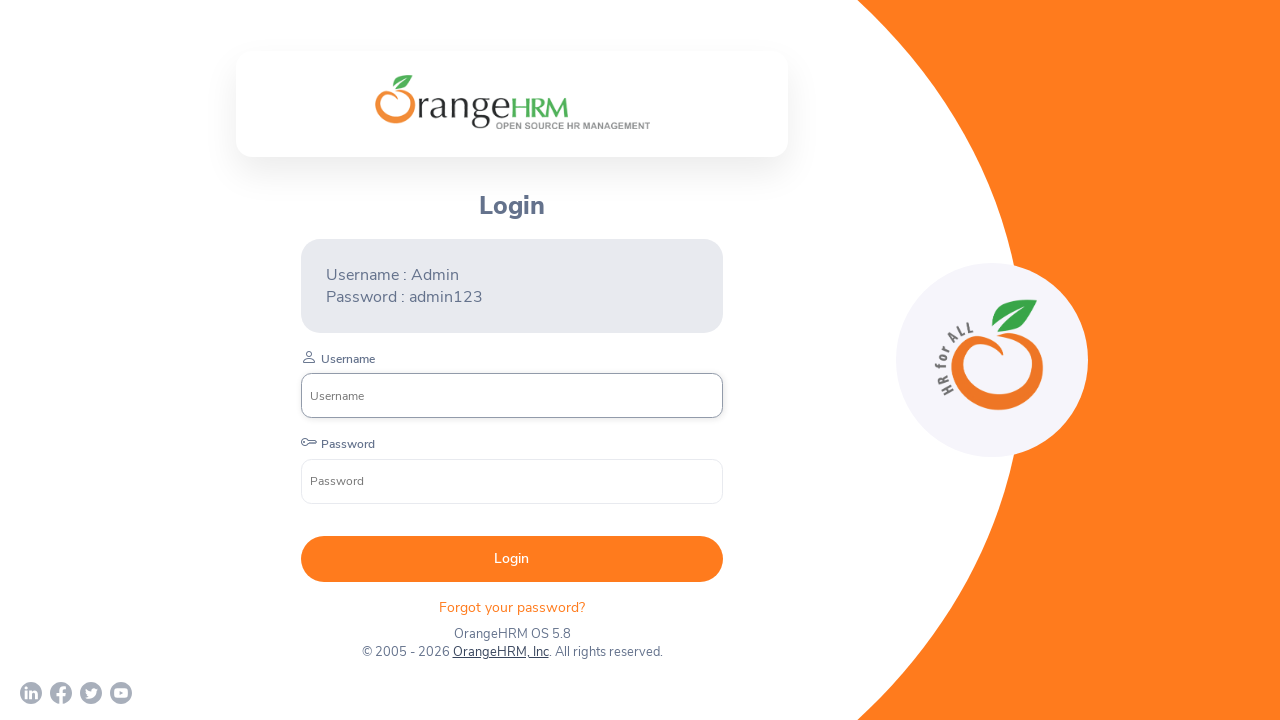

Opened a new browser tab
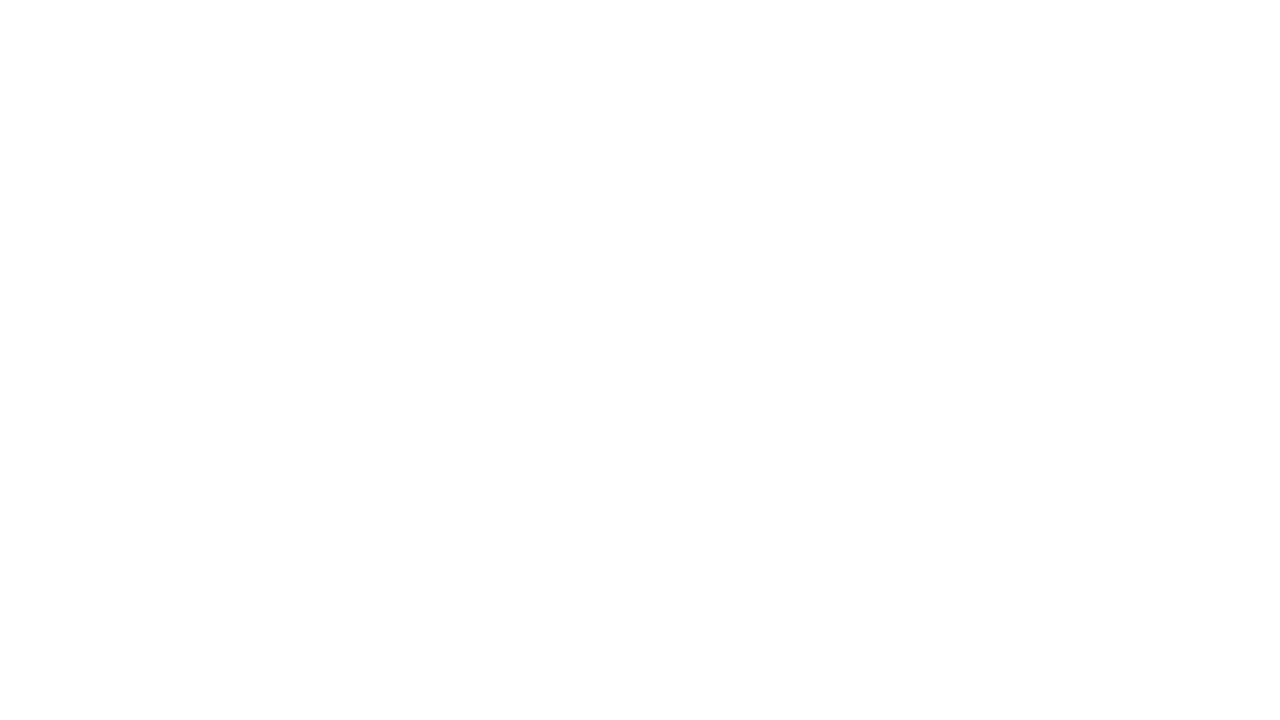

Navigated to OpenCart demo website in new tab
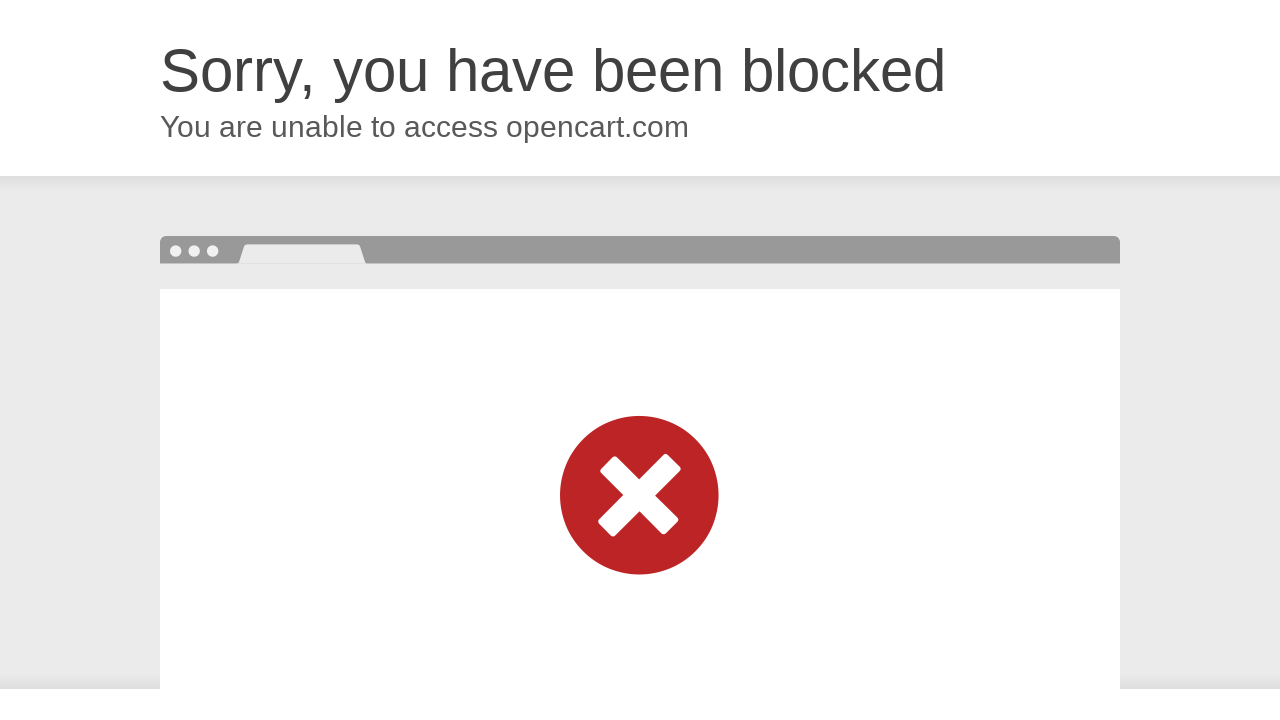

OpenCart demo page finished loading (domcontentloaded)
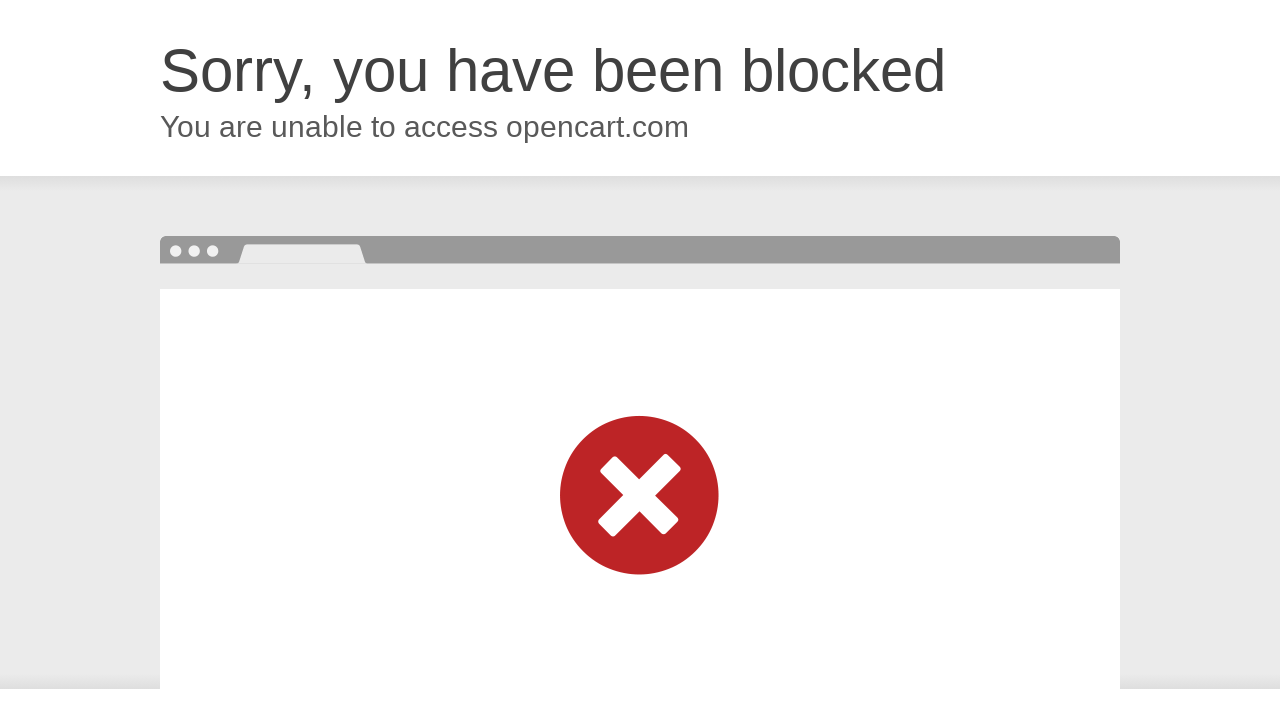

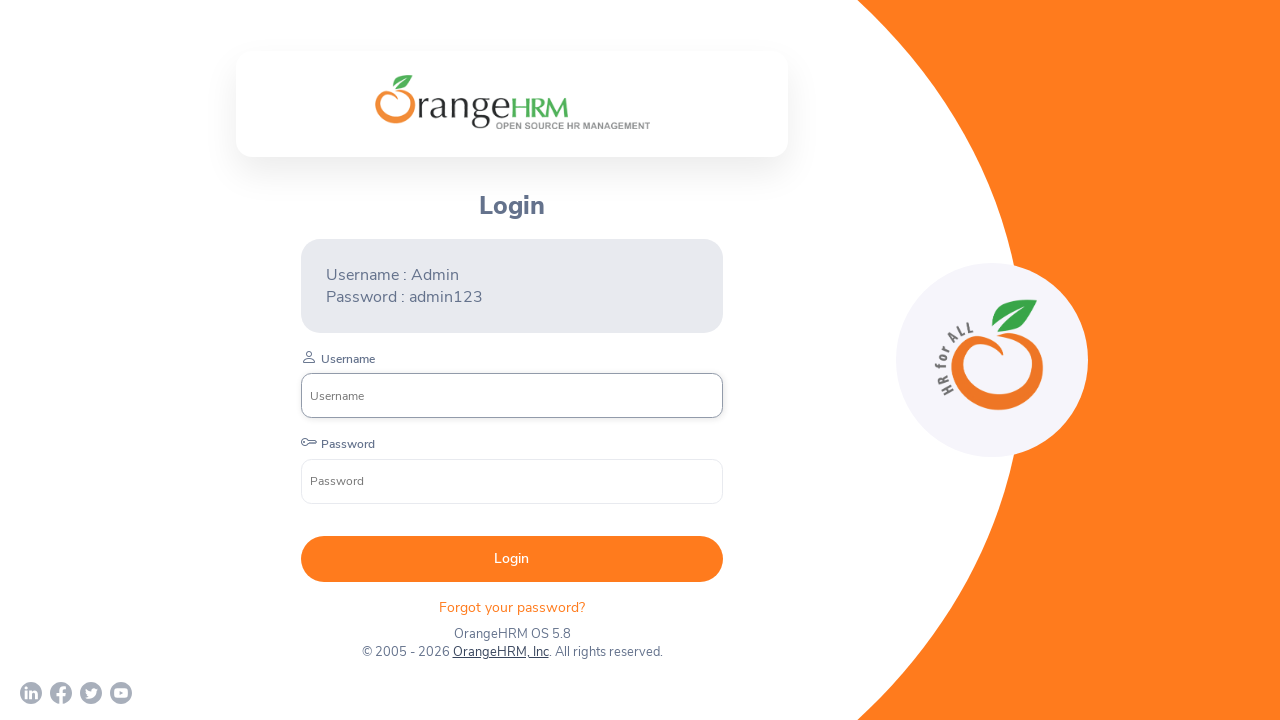